Tests navigation on PTT bulletin board system by clicking on a board link, passing through the age verification gate, and verifying the Gossiping board page loads with post titles.

Starting URL: https://www.ptt.cc/bbs/index.html

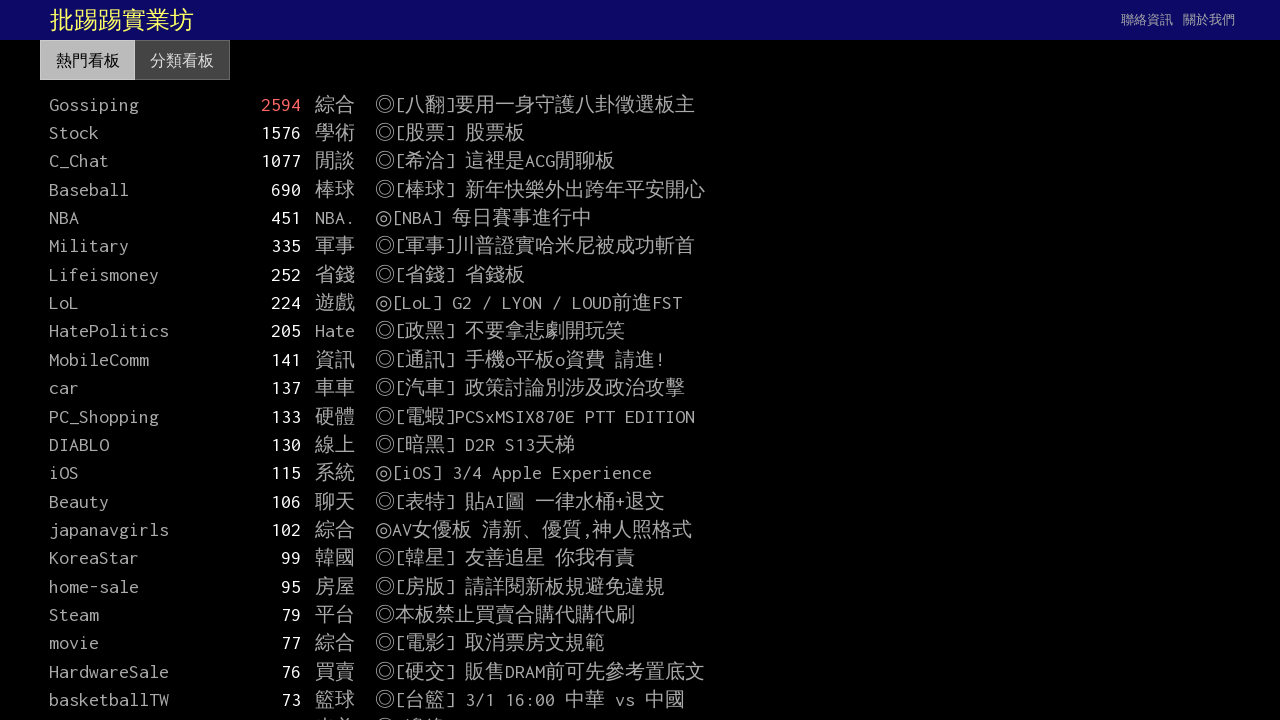

Waited for board link to load on PTT index page
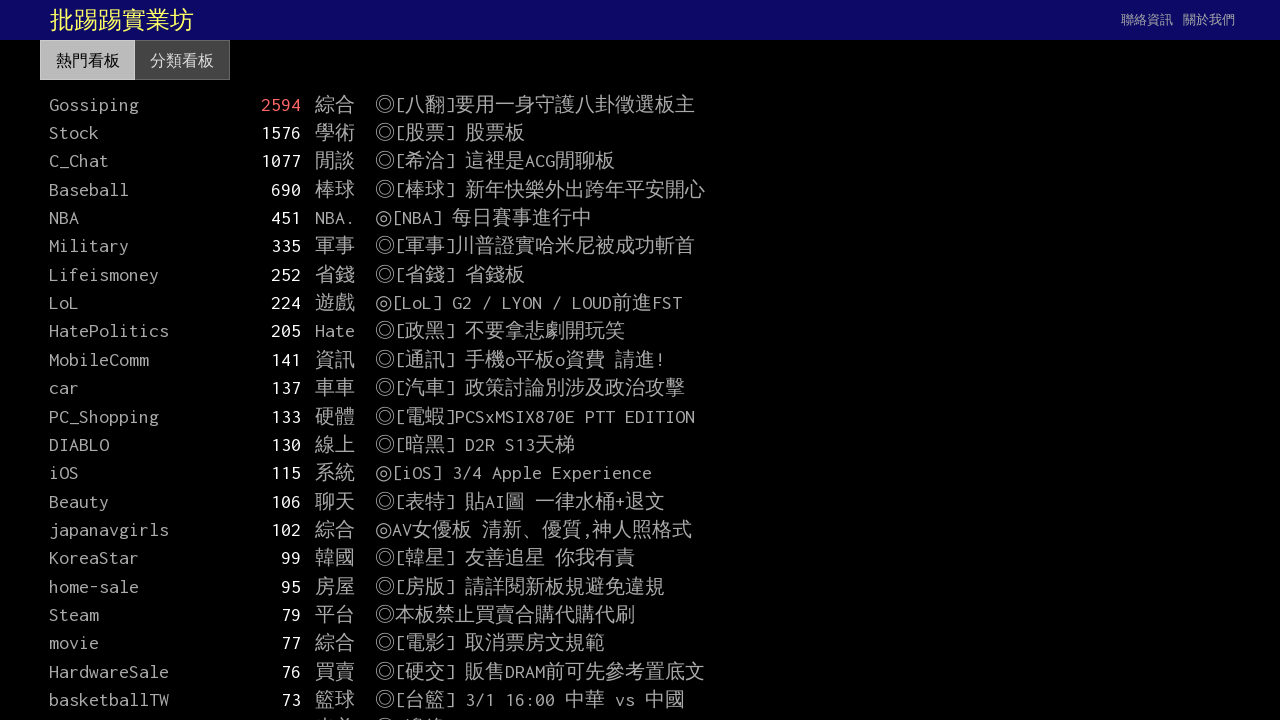

Clicked on a board link at (640, 104) on a.board
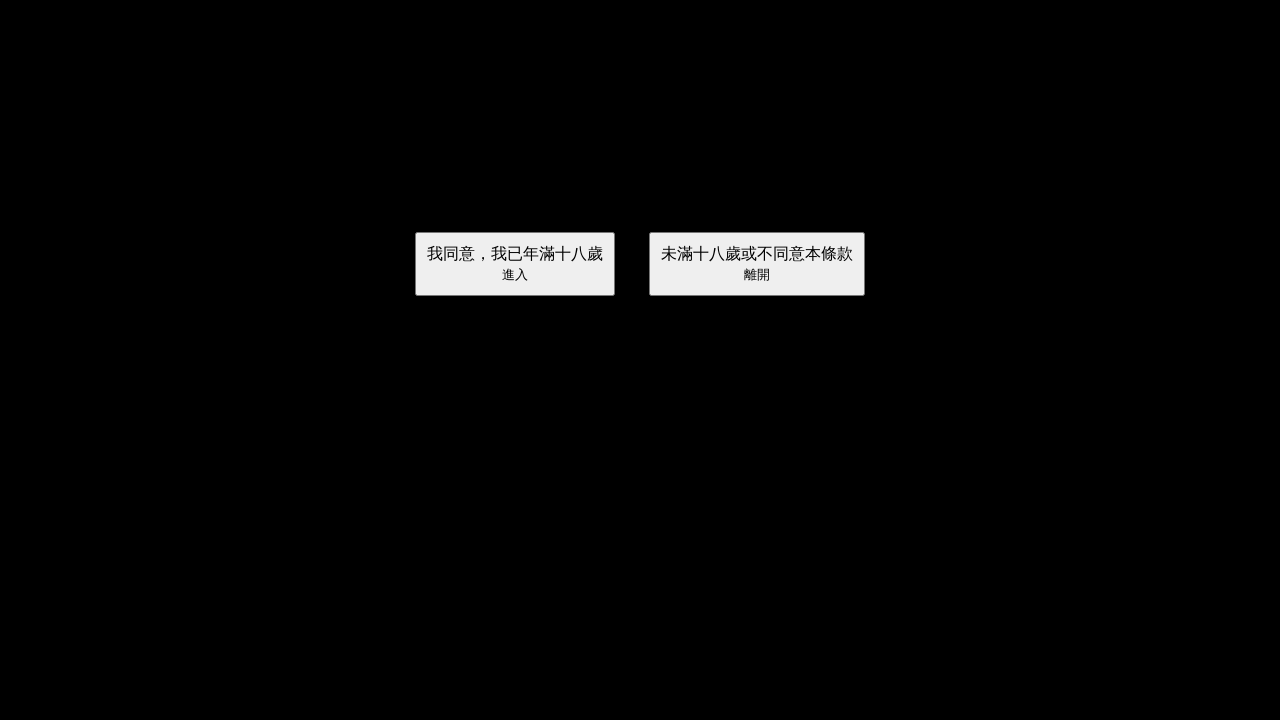

Age verification dialog loaded
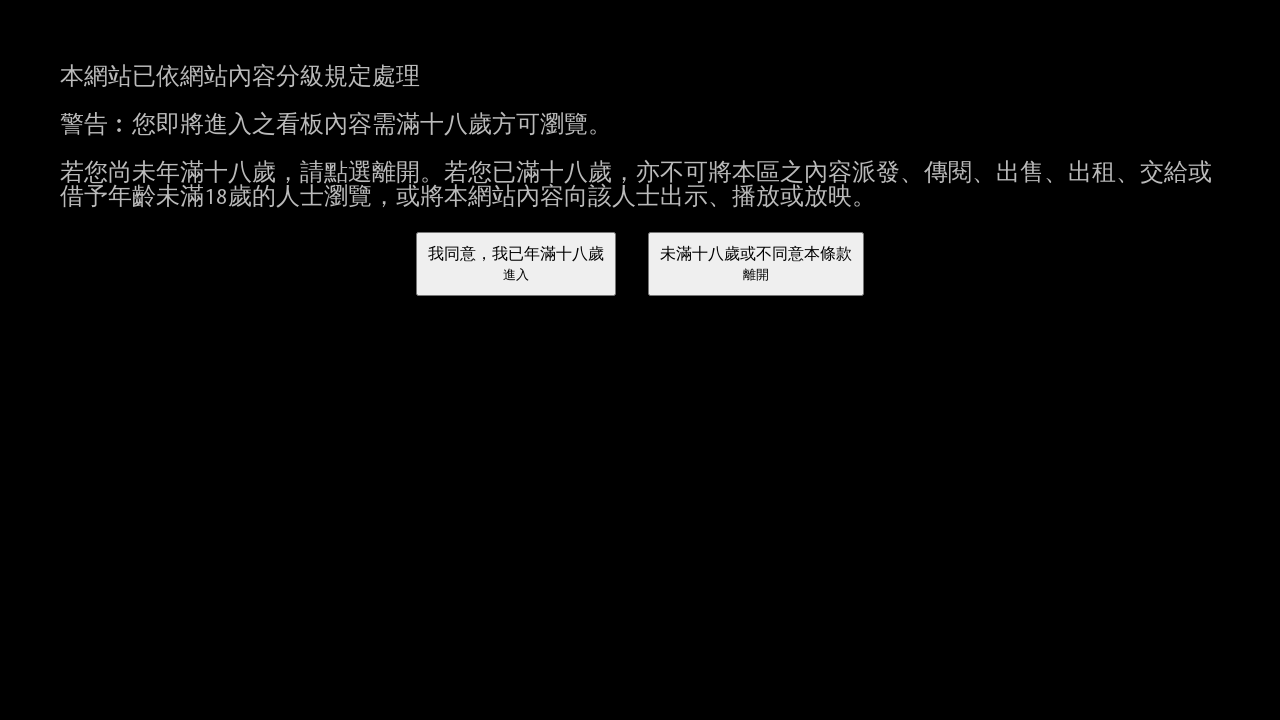

Clicked agree button to pass age verification at (516, 264) on button.btn-big
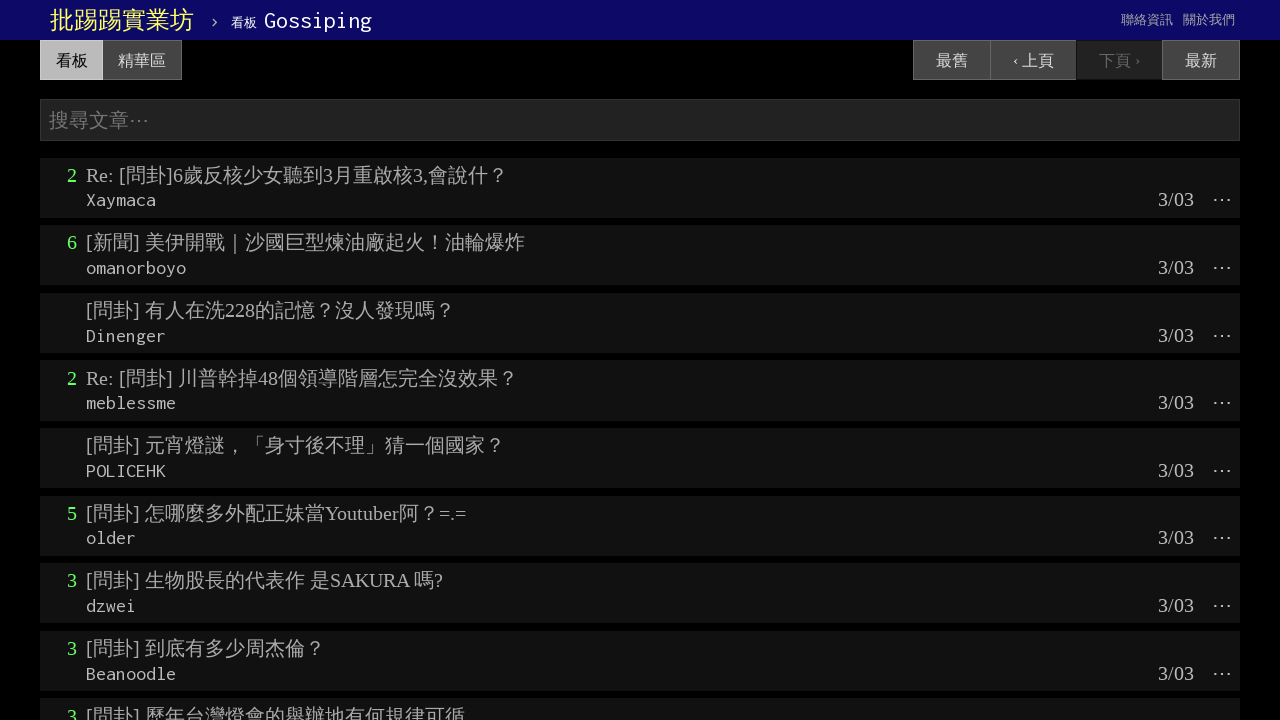

Gossiping board page loaded with post titles visible
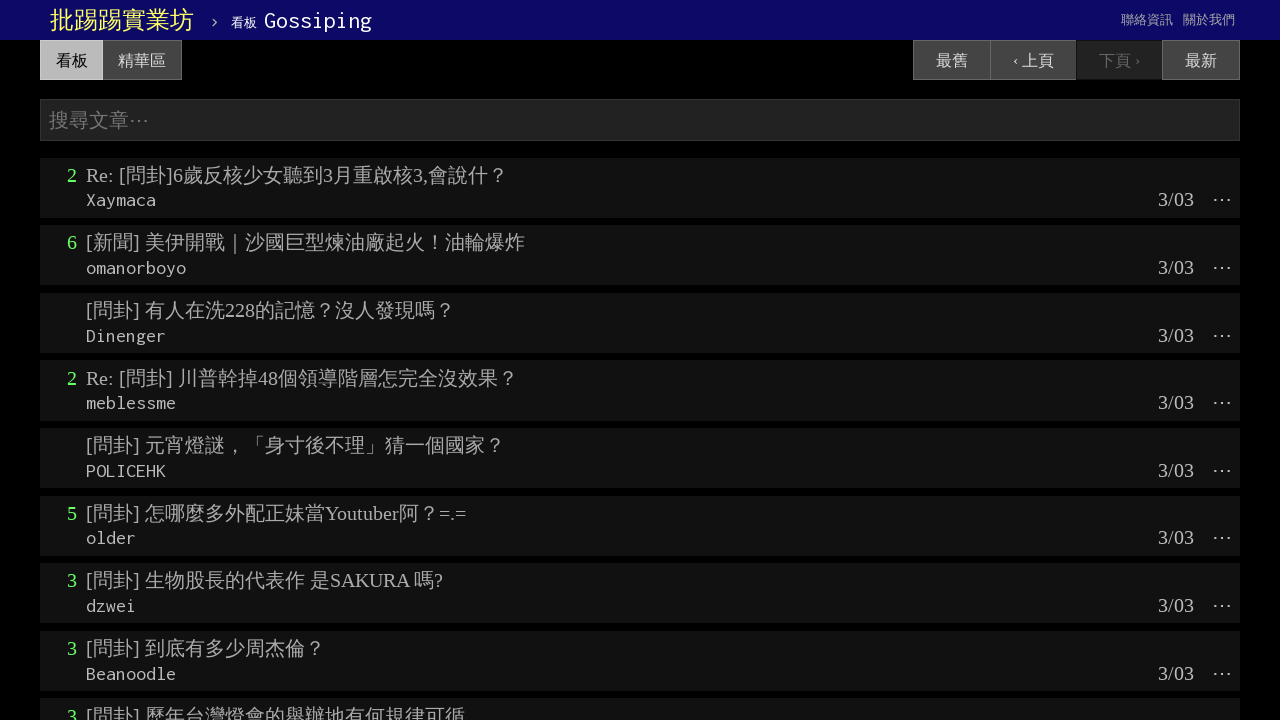

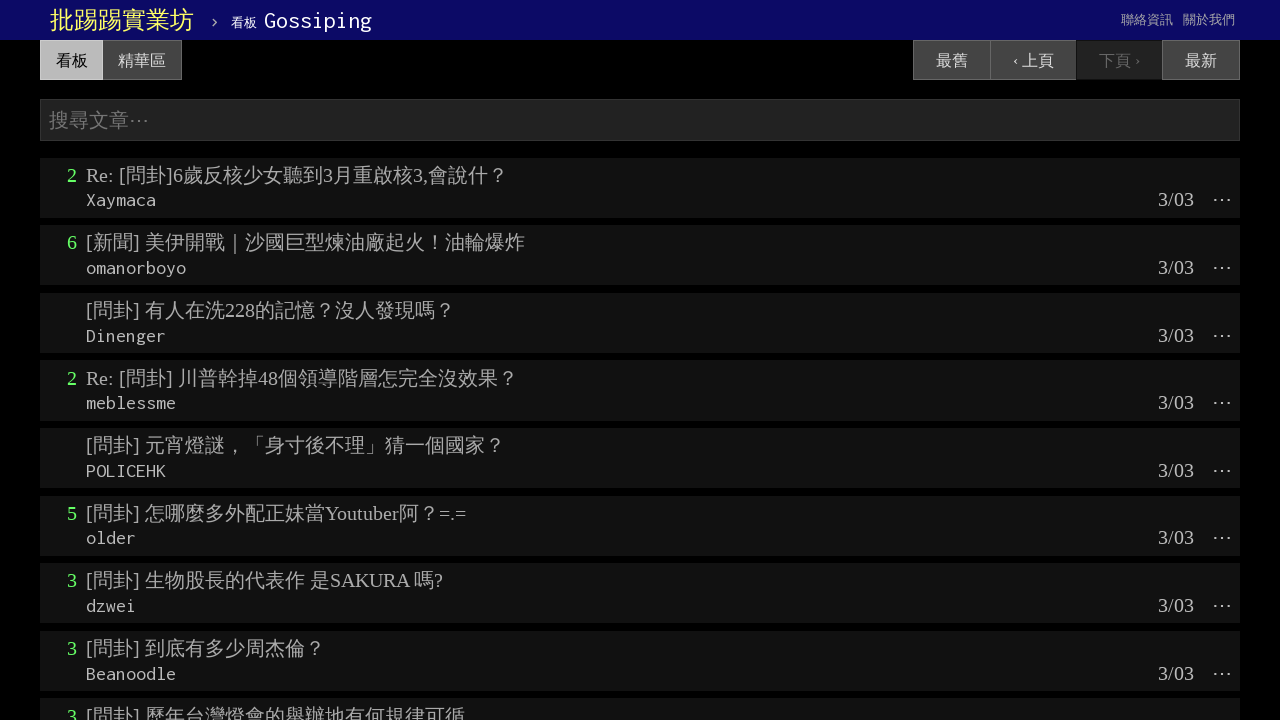